Tests dynamic control functionality by checking if an input field becomes enabled after clicking an enable button

Starting URL: https://v1.training-support.net/selenium/dynamic-controls

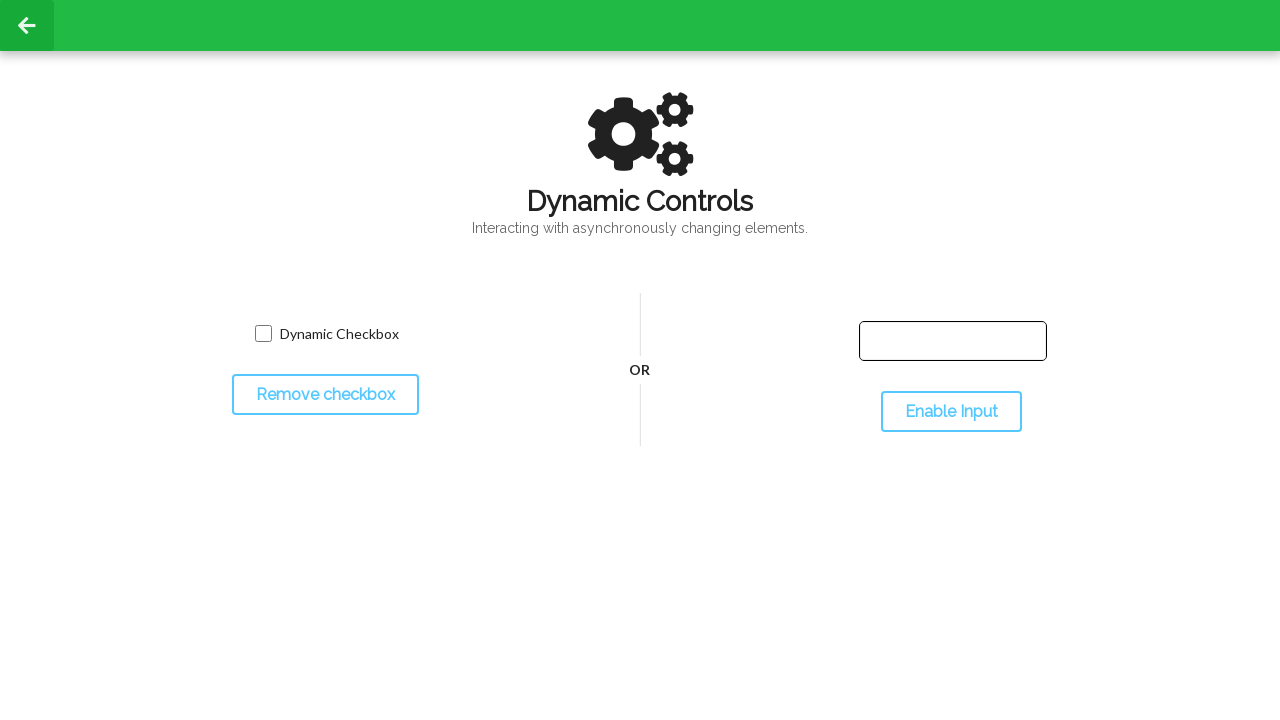

Located the input text field
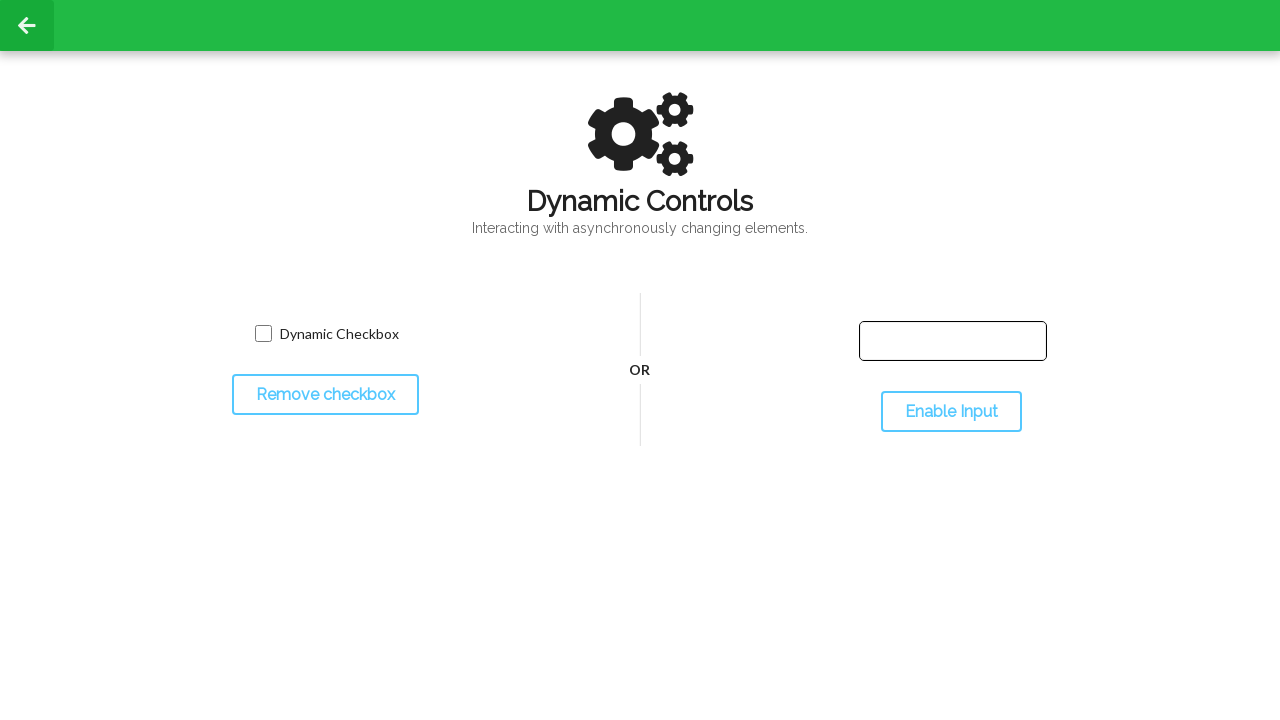

Checked initial state of input field - it is disabled
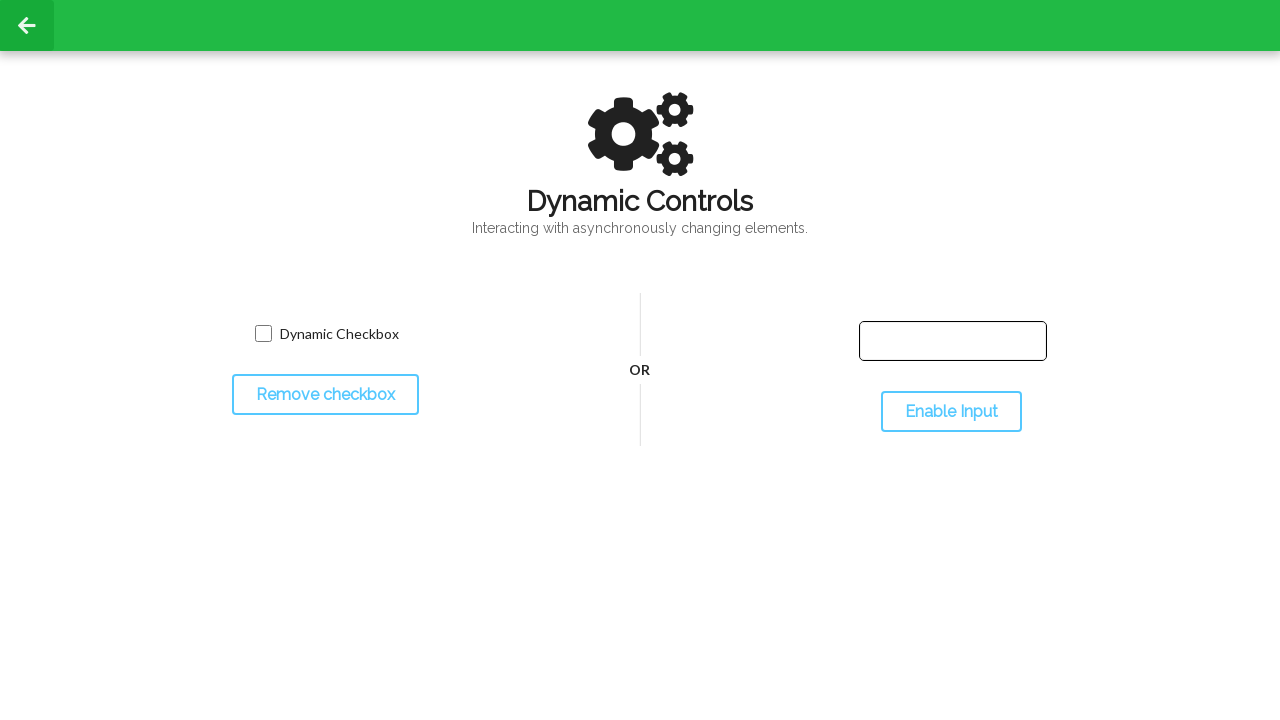

Clicked the enable button to toggle input field state at (951, 412) on #toggleInput
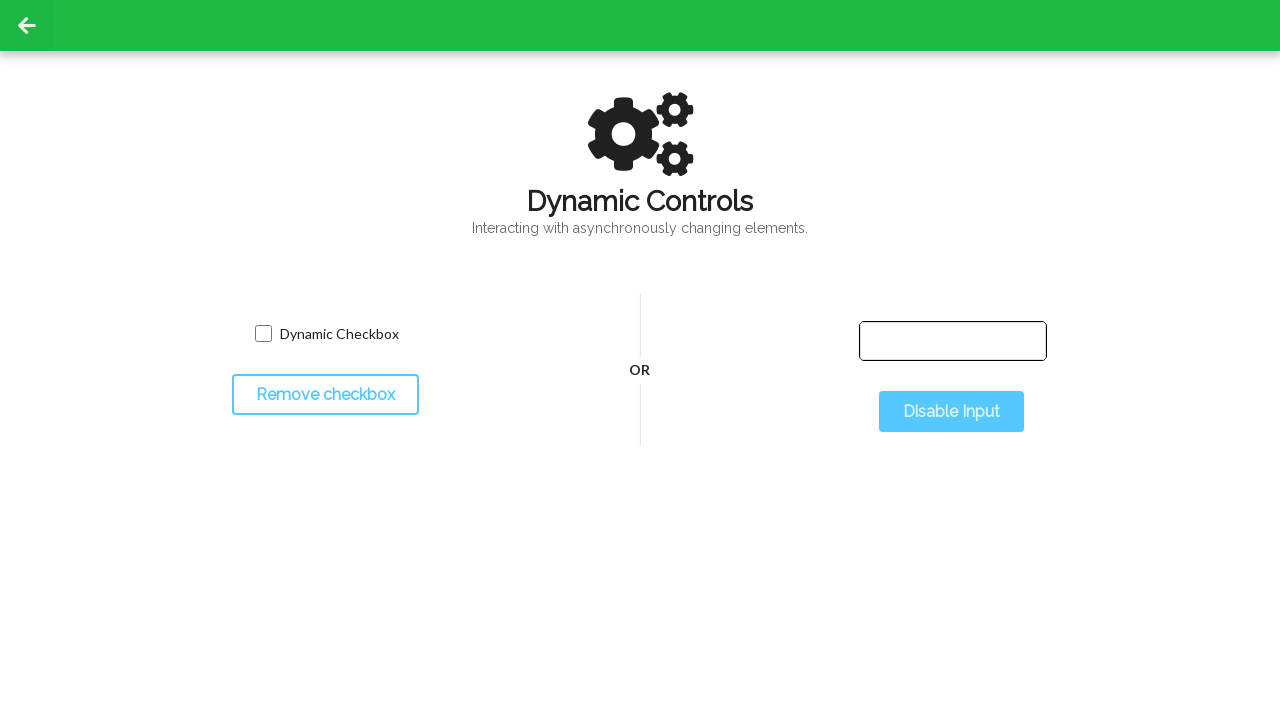

Waited 500ms for the input field state to change
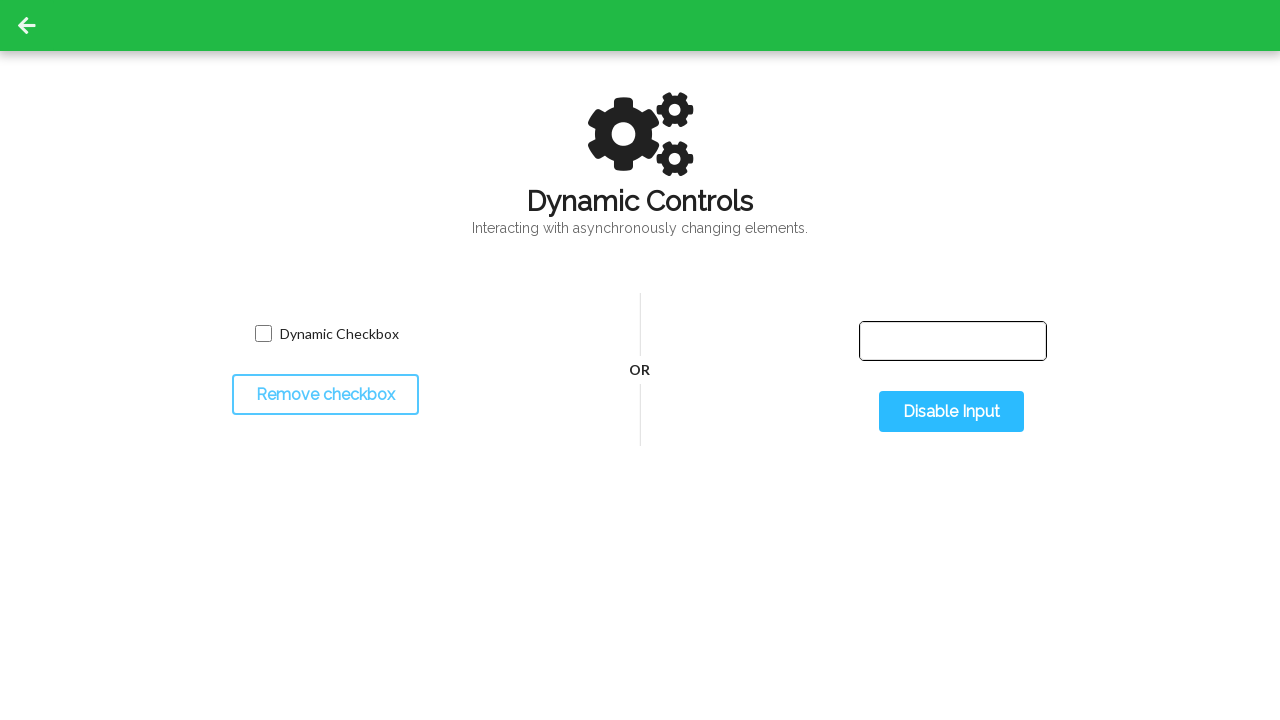

Verified that input field is now enabled after clicking the toggle button
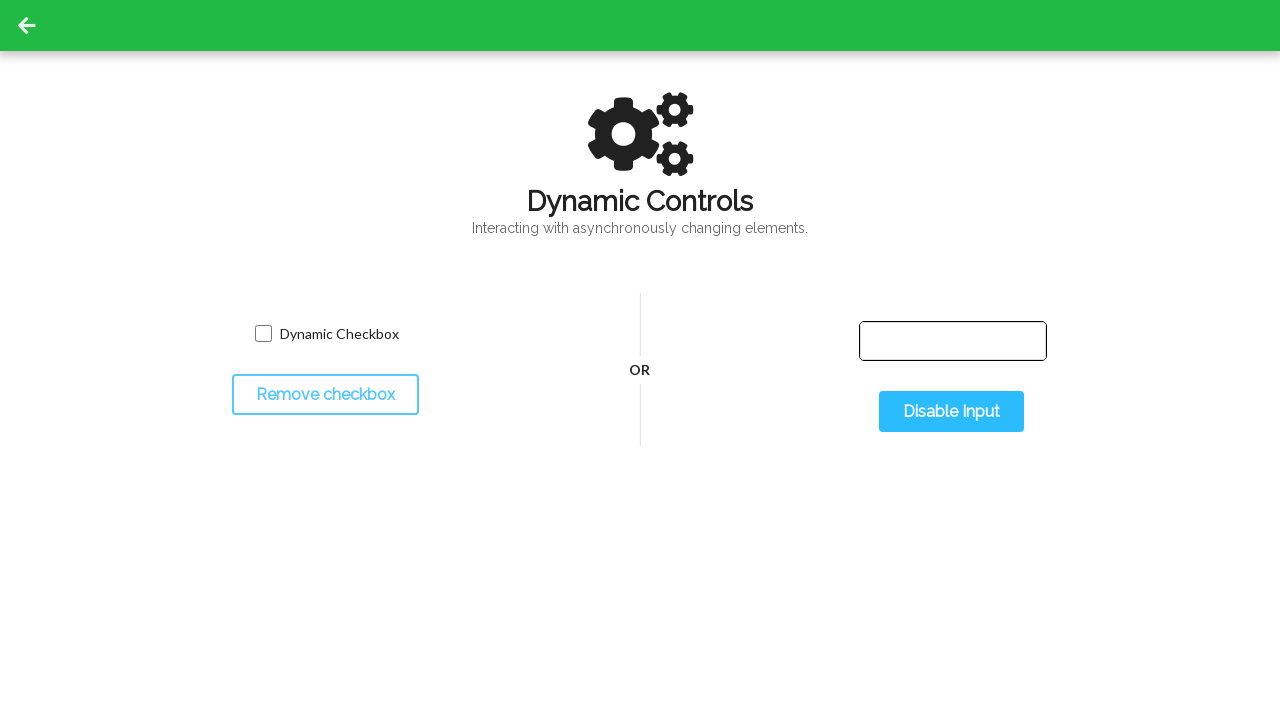

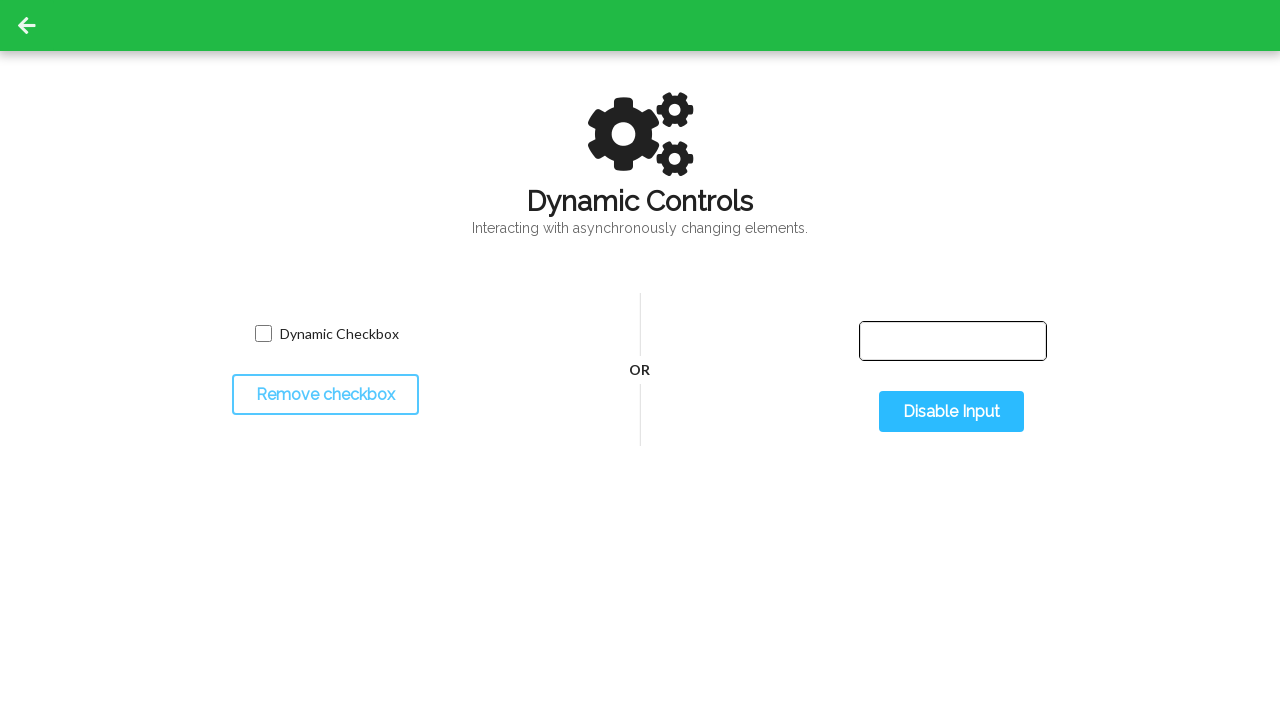